Tests drag and drop functionality by dragging box A to box B position

Starting URL: https://the-internet.herokuapp.com/drag_and_drop

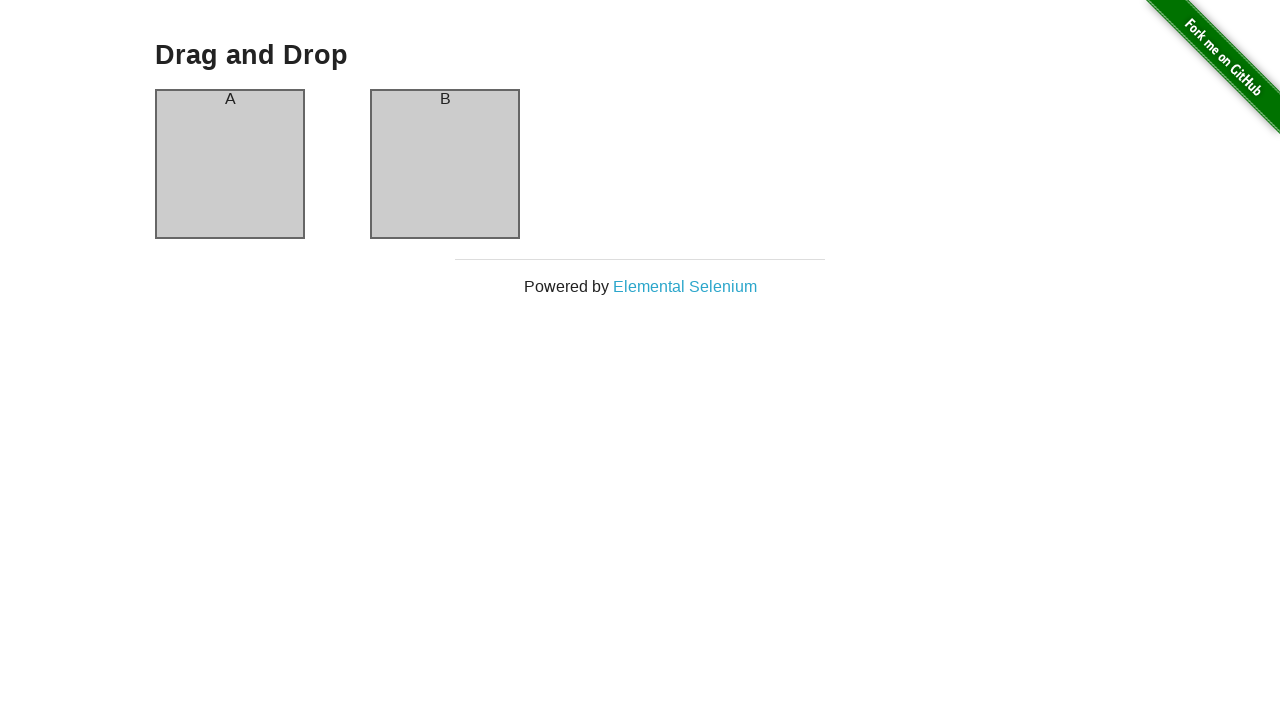

Located box A element
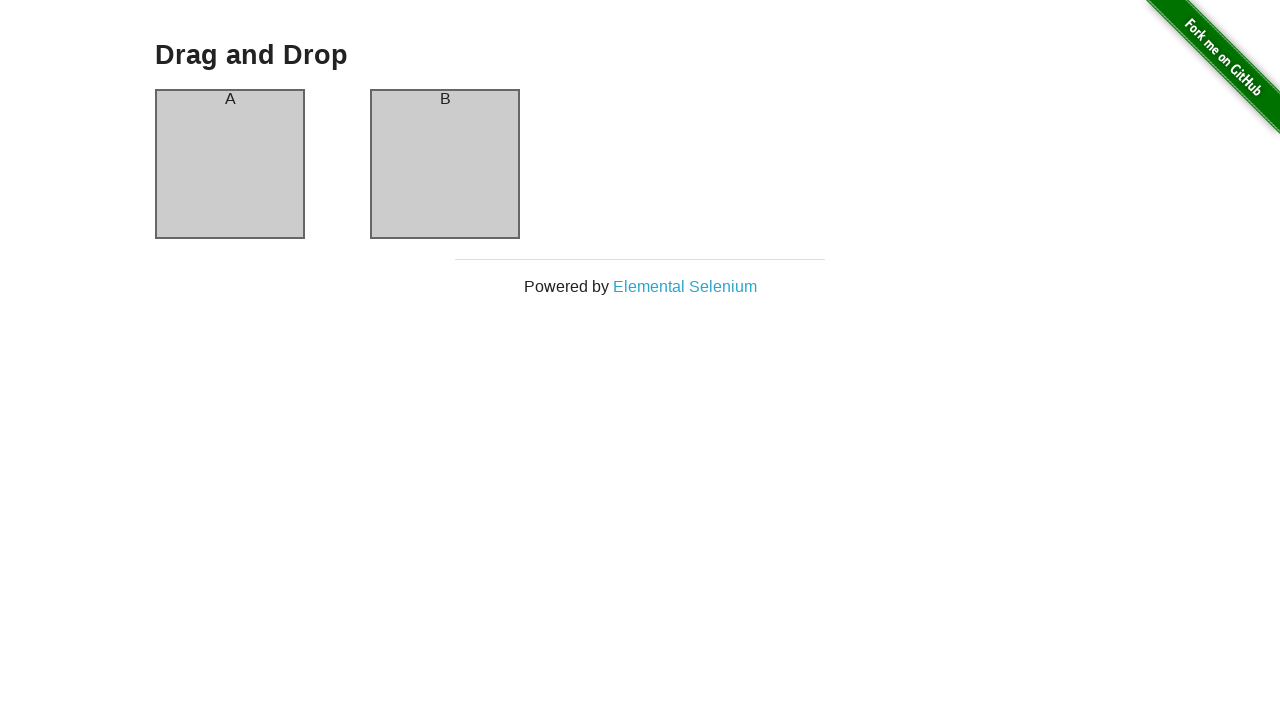

Located box B element
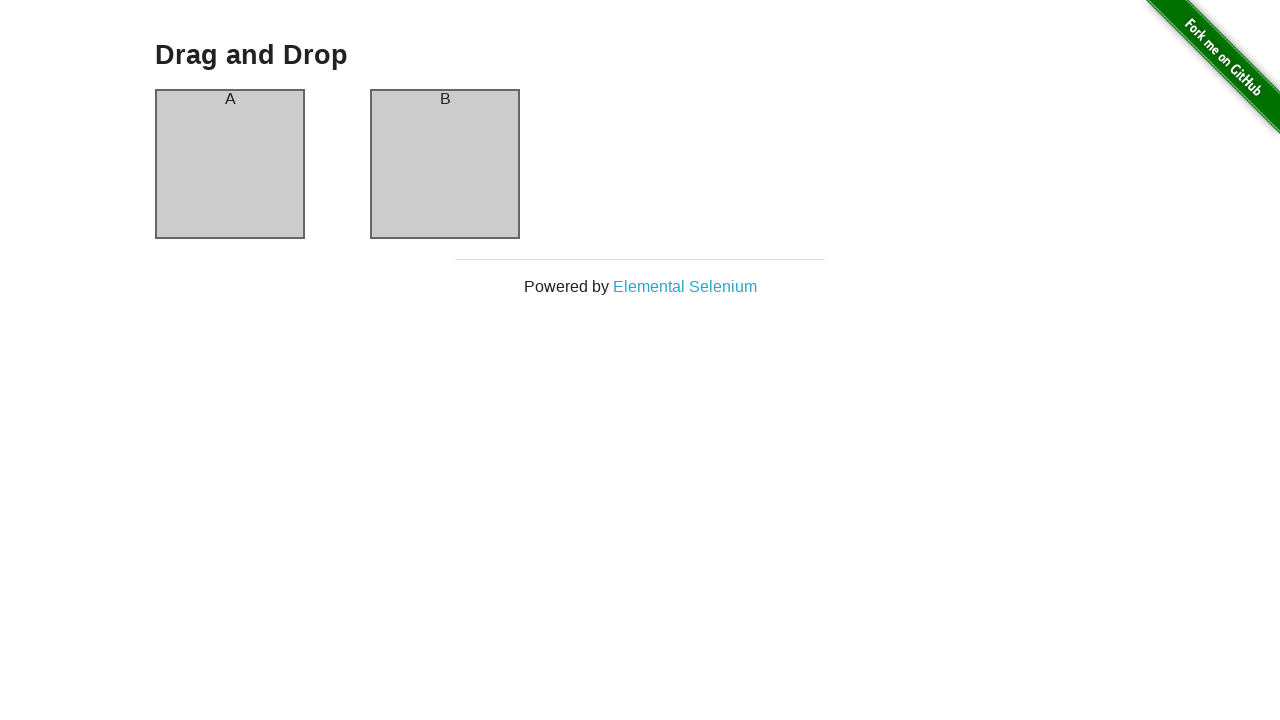

Dragged box A to box B position at (445, 164)
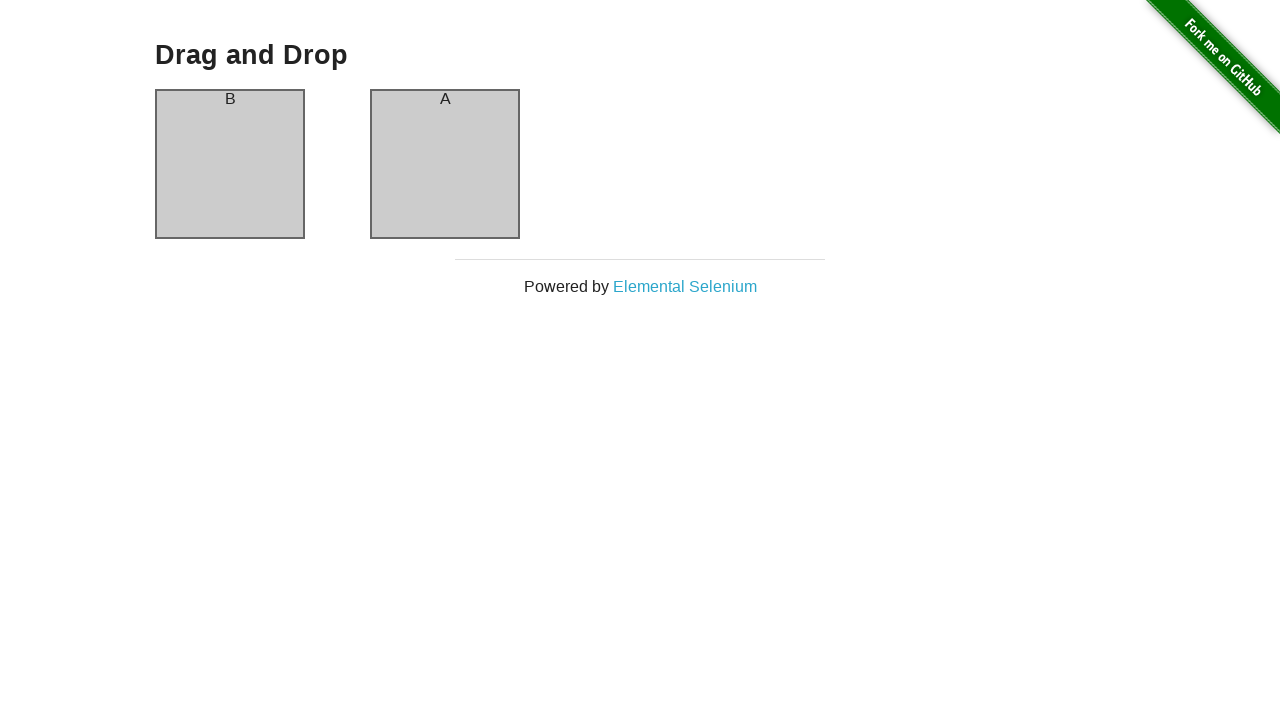

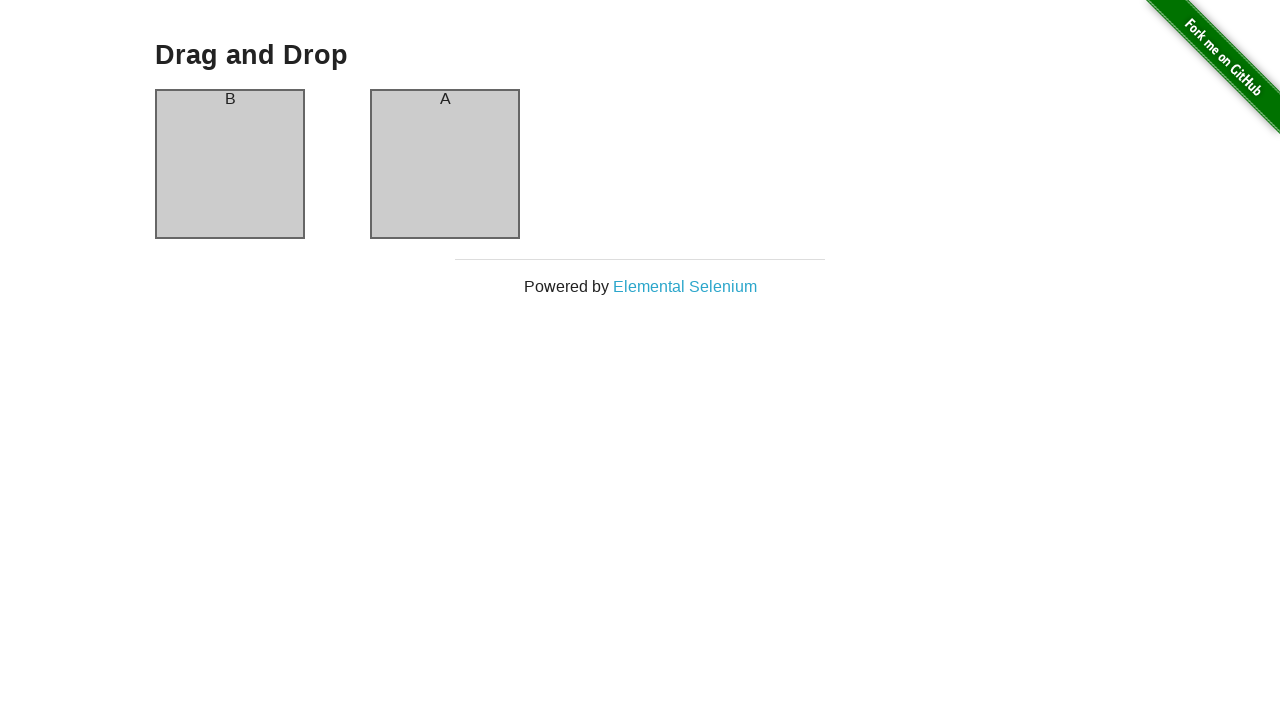